Tests keyboard actions by filling a text field, selecting all text with Ctrl+A, copying with Ctrl+C, tabbing to the next field, and pasting with Ctrl+V

Starting URL: https://gotranscript.com/text-compare

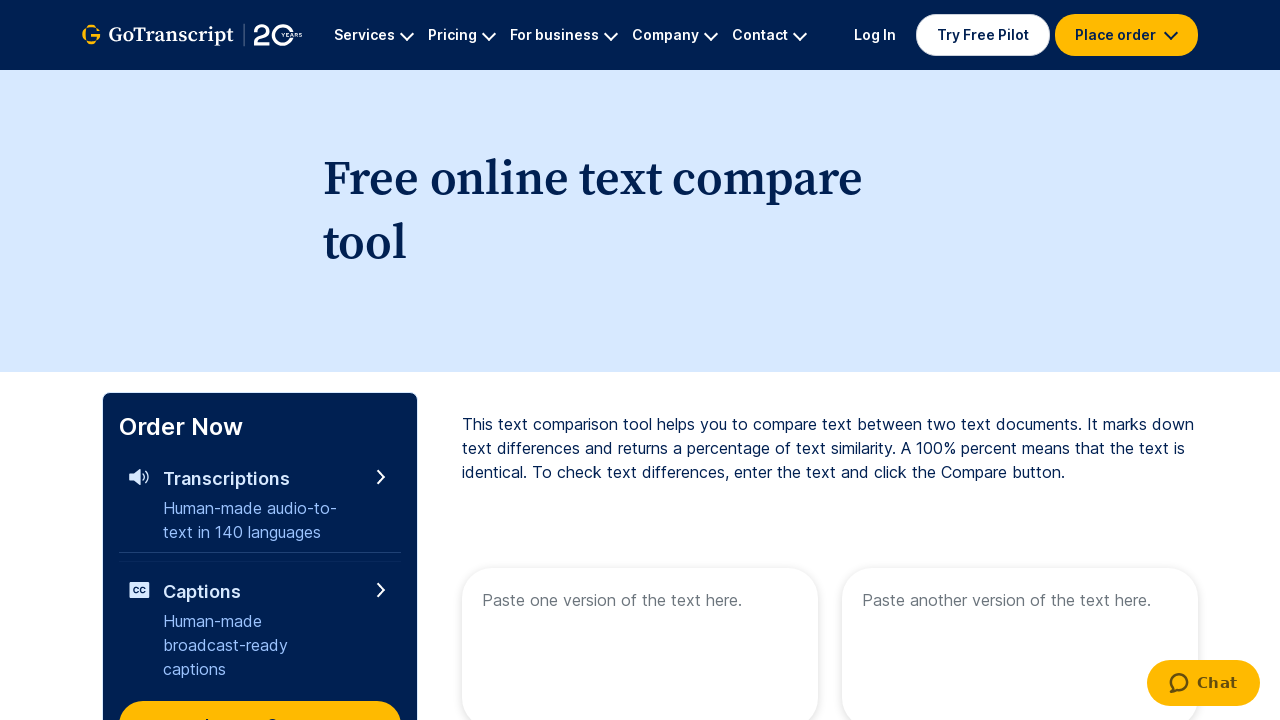

Filled first text field with 'welcome to automation' on [name='text1']
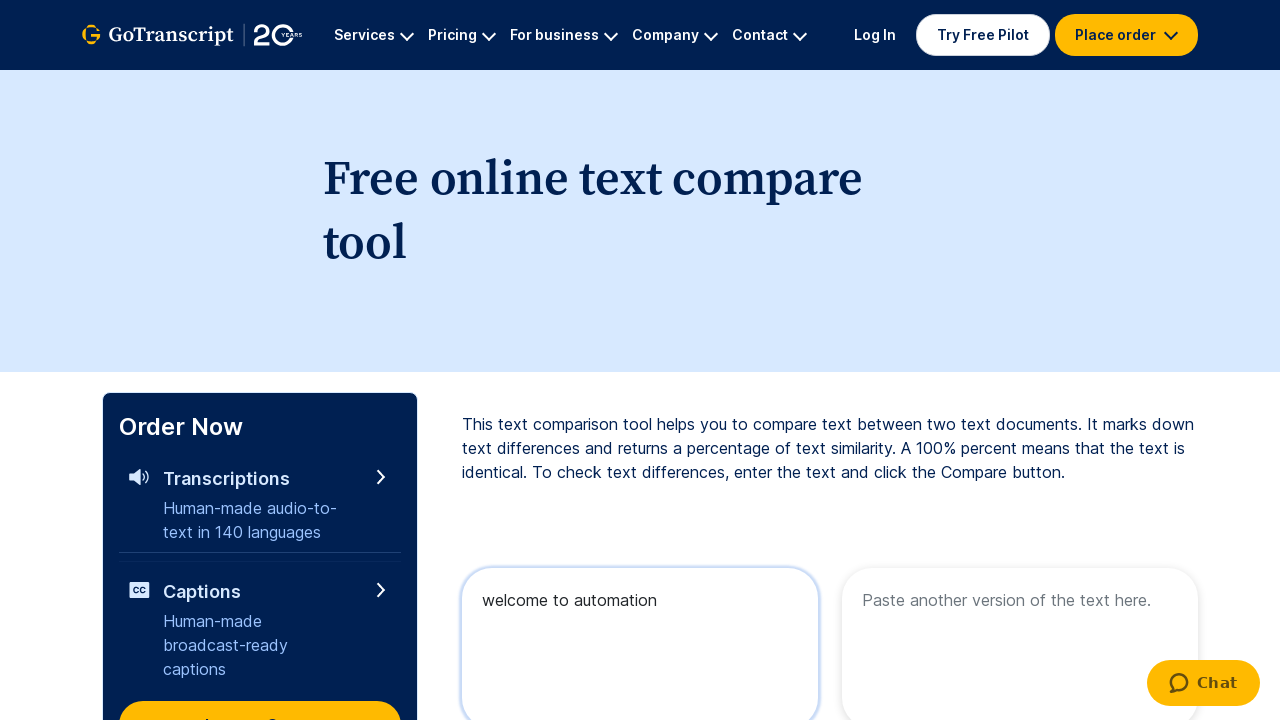

Selected all text in first field with Ctrl+A
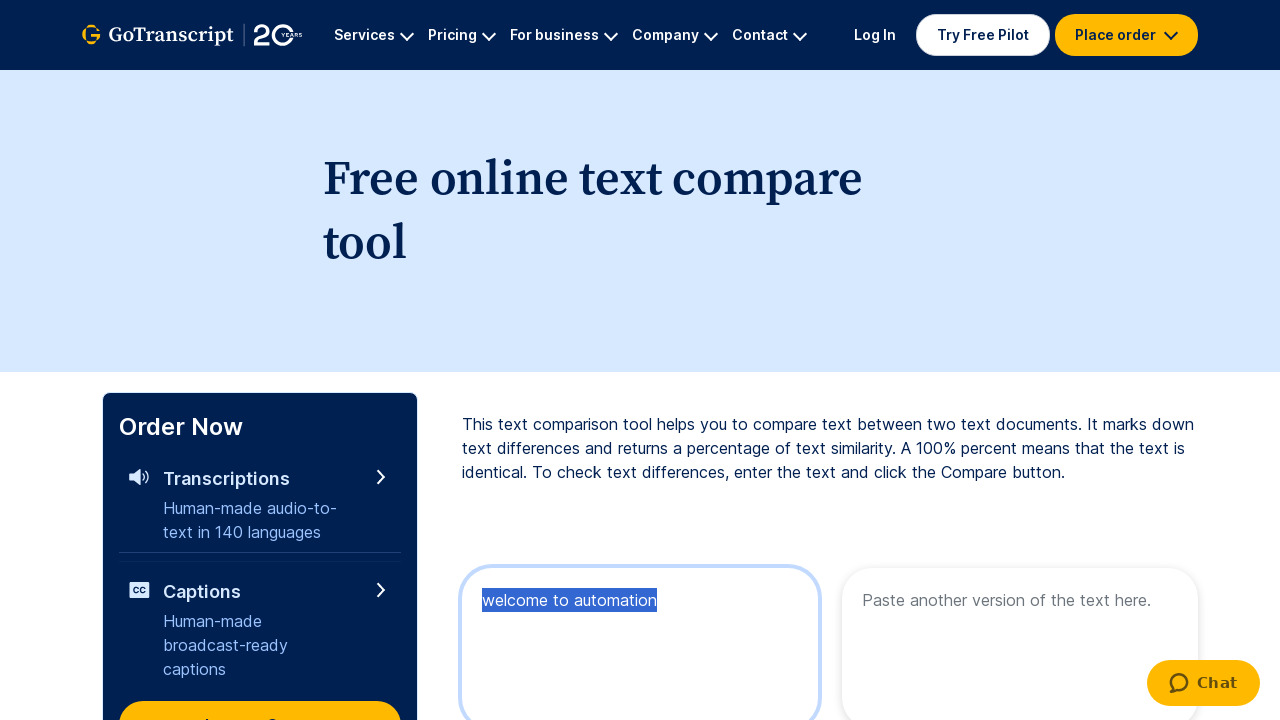

Copied selected text with Ctrl+C
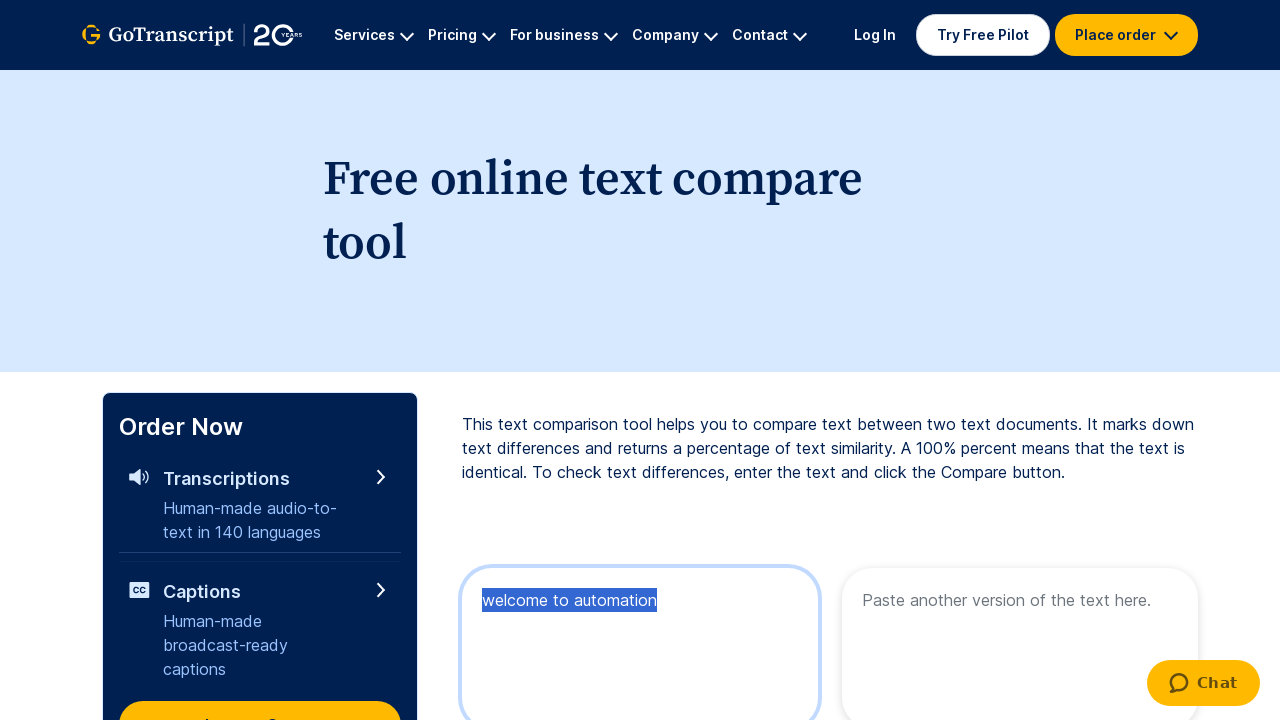

Pressed Tab key down to focus next field
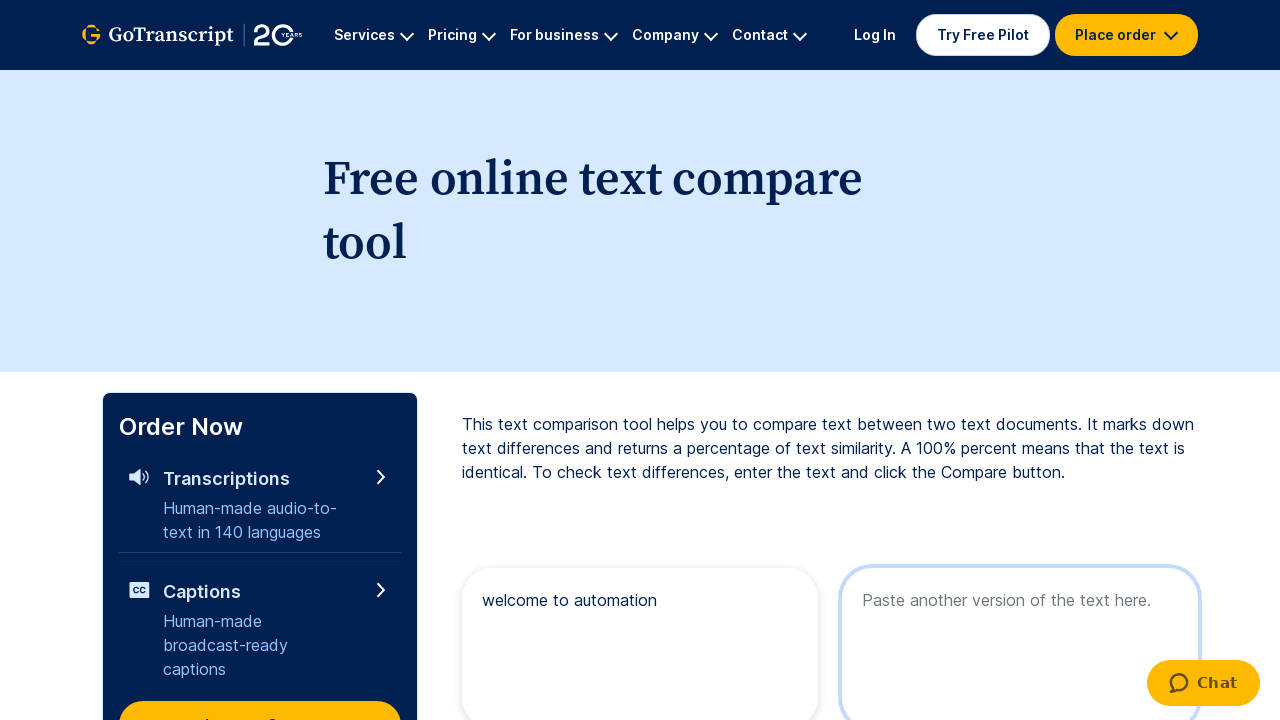

Released Tab key
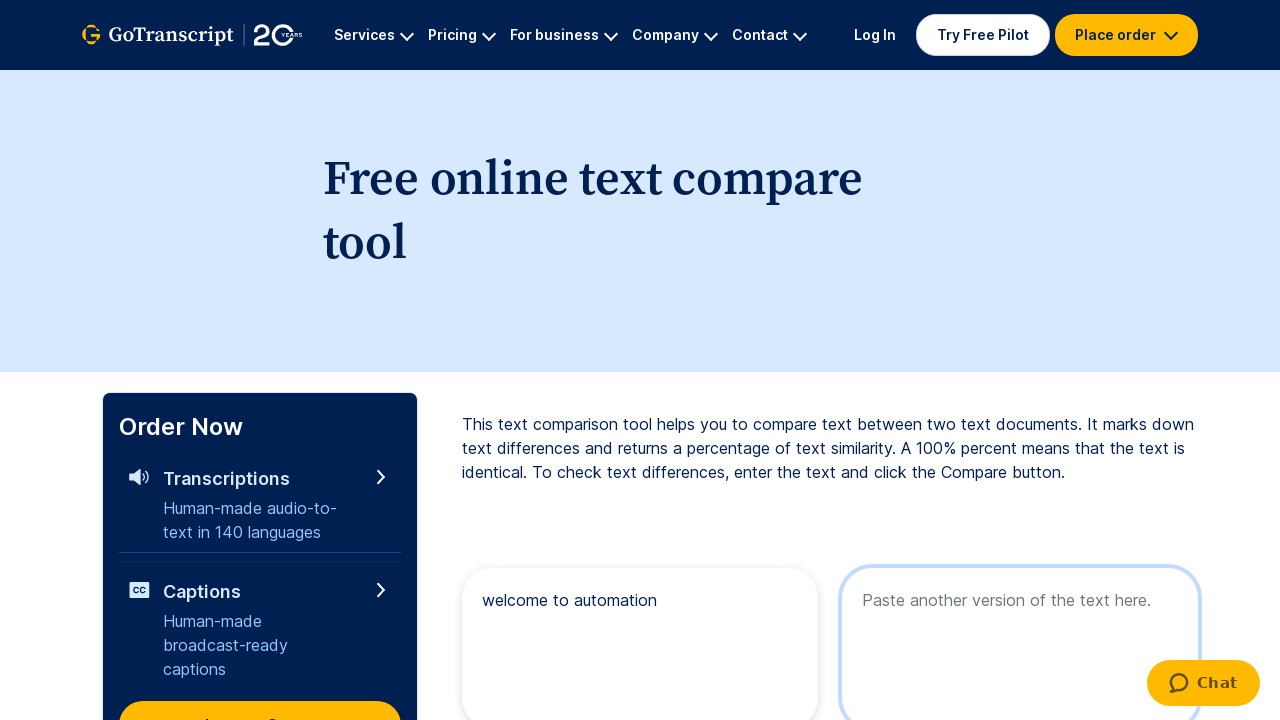

Pasted copied text into second field with Ctrl+V
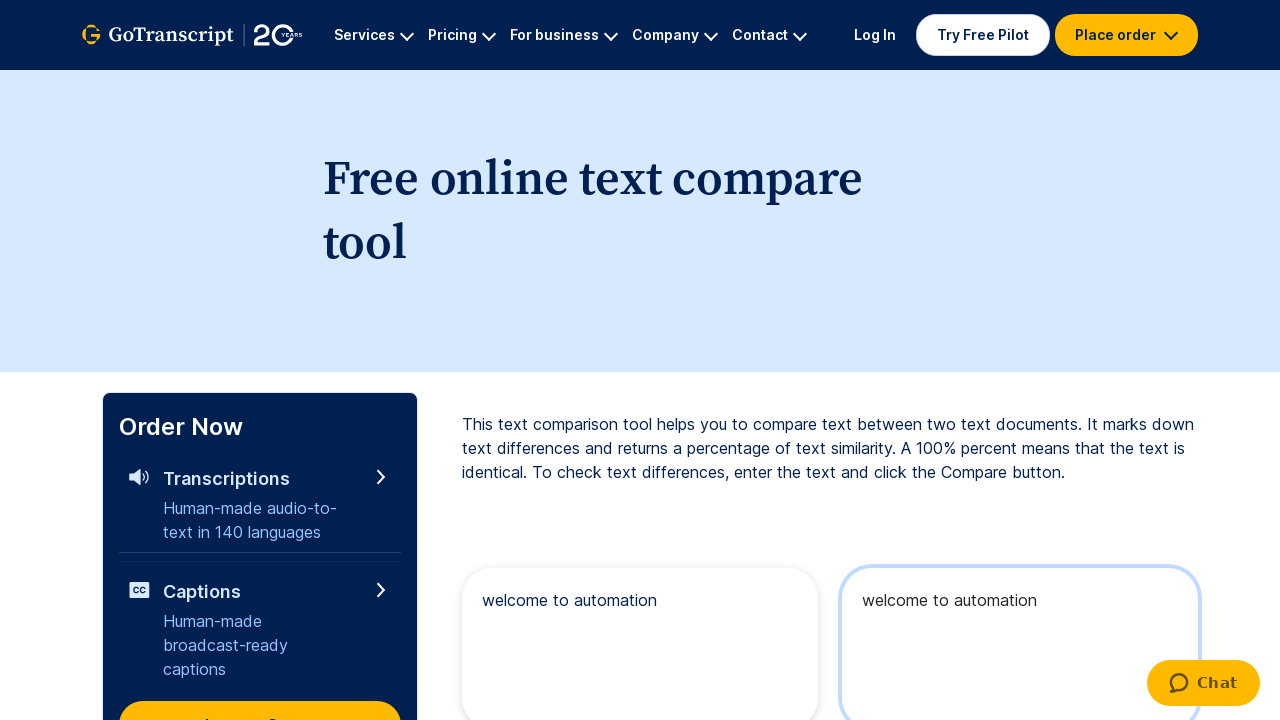

Waited 2 seconds for paste action to complete
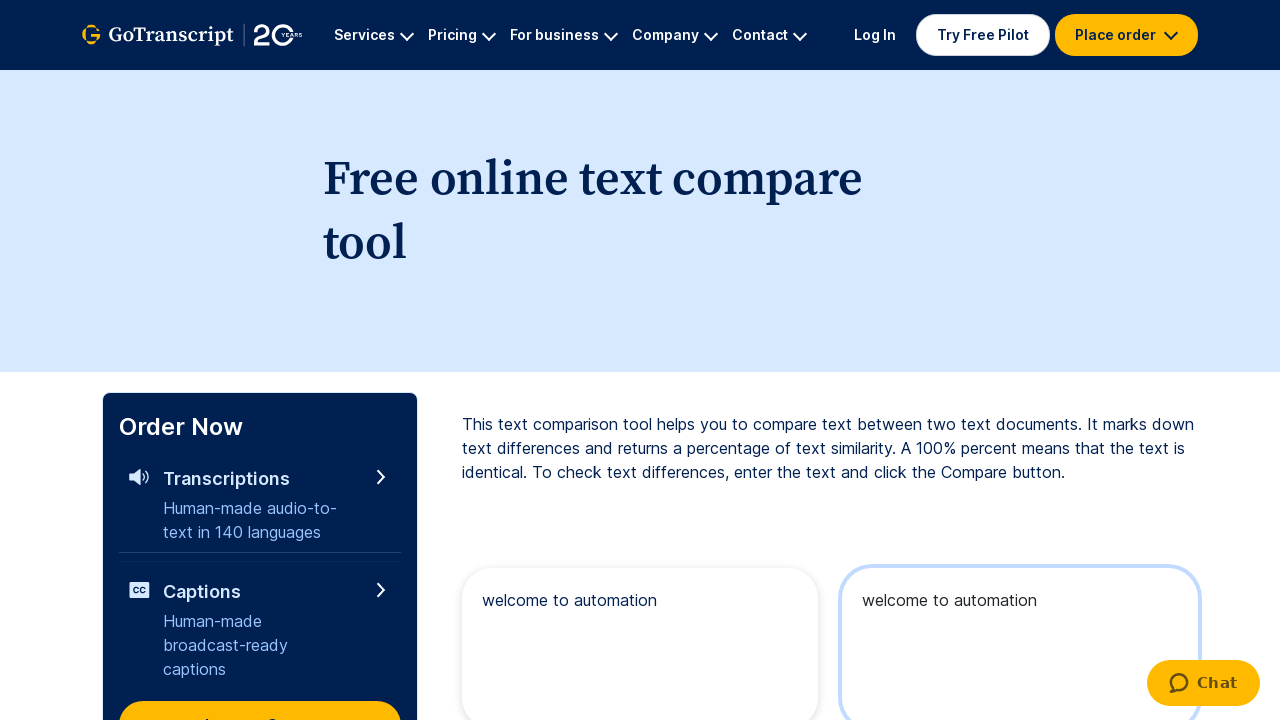

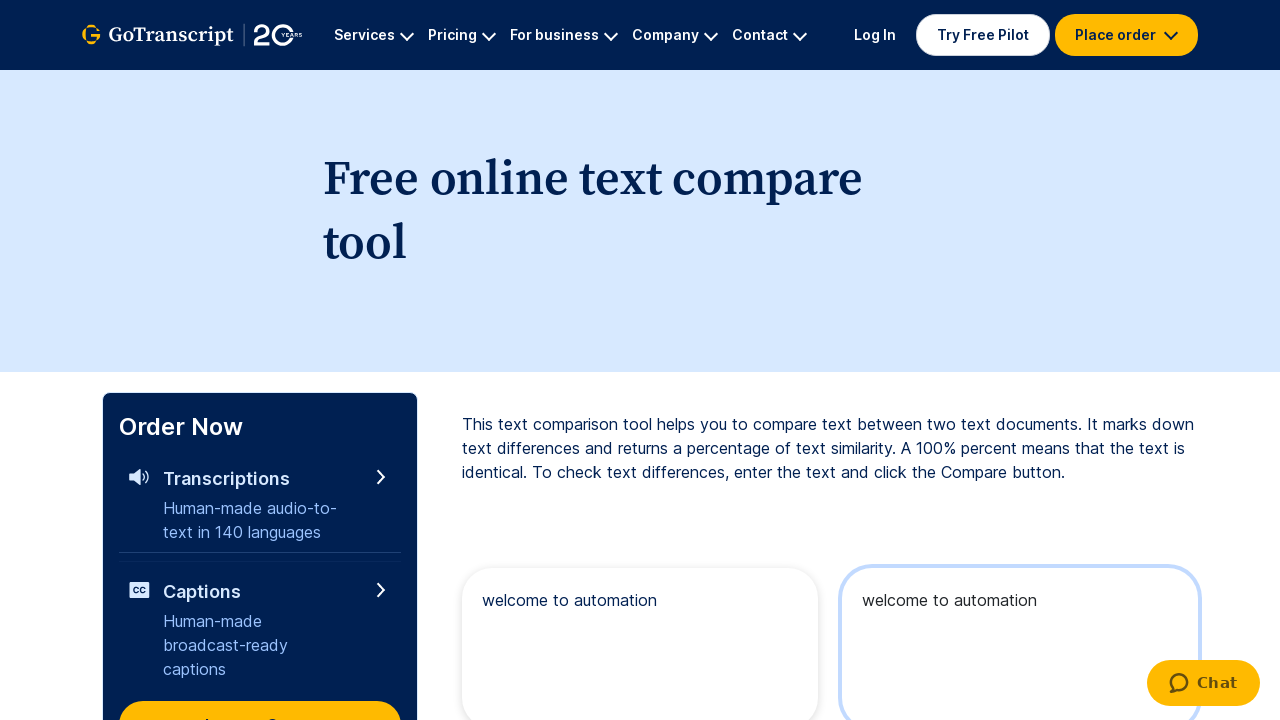